Tests filling out a practice registration form on demoqa.com by entering first name, last name, mobile number, selecting date of birth, filling address, and selecting state/city dropdowns.

Starting URL: https://demoqa.com/automation-practice-form

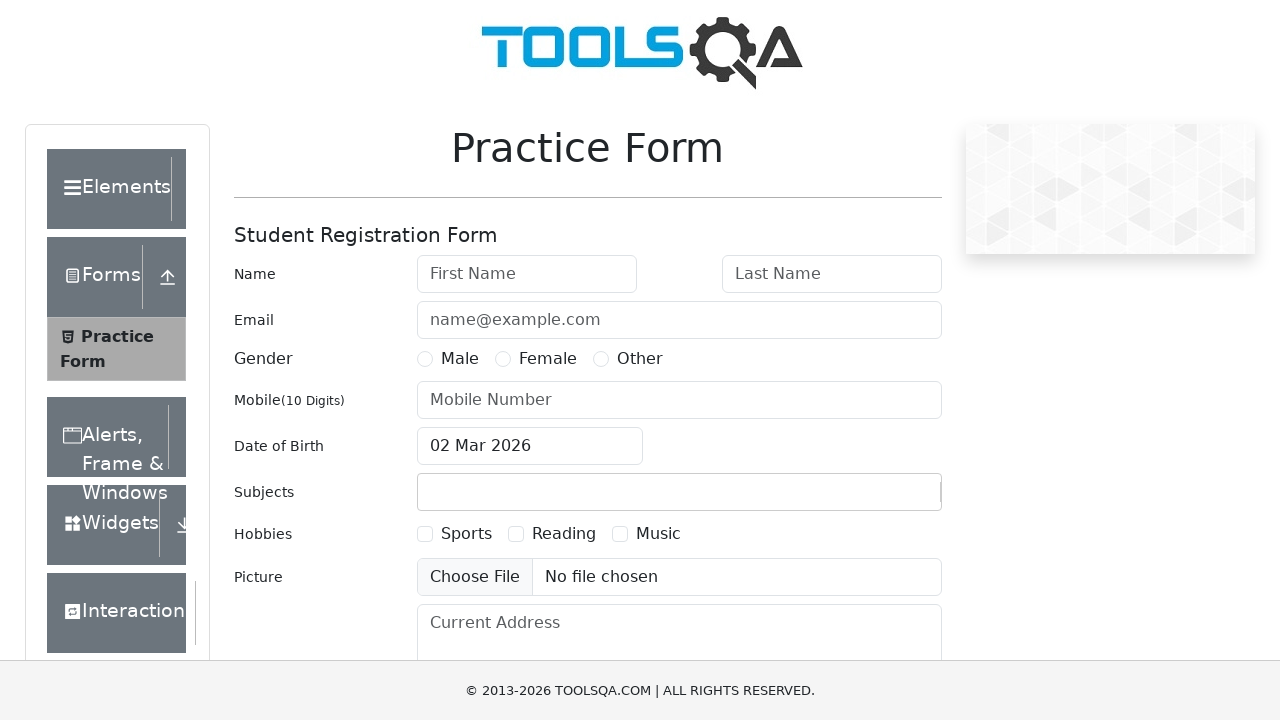

Filled first name with 'nara' on input[placeholder='First Name']
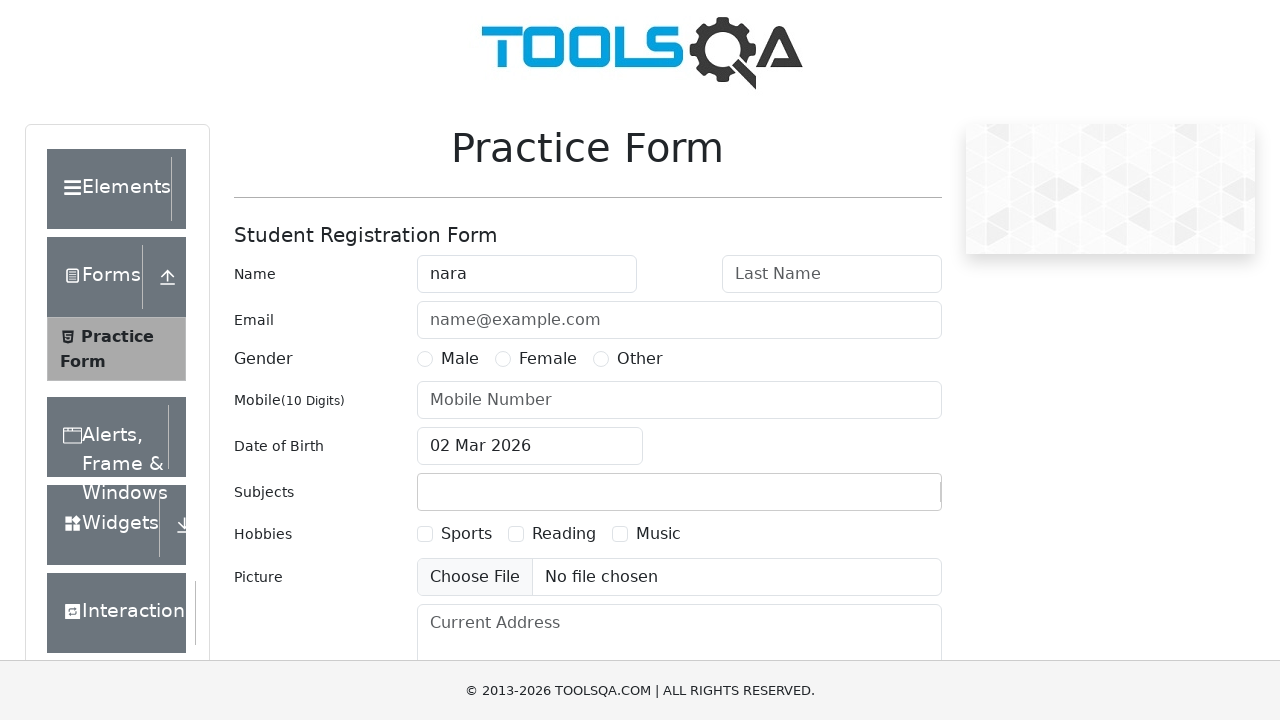

Filled last name with 'simha' on input[placeholder='Last Name']
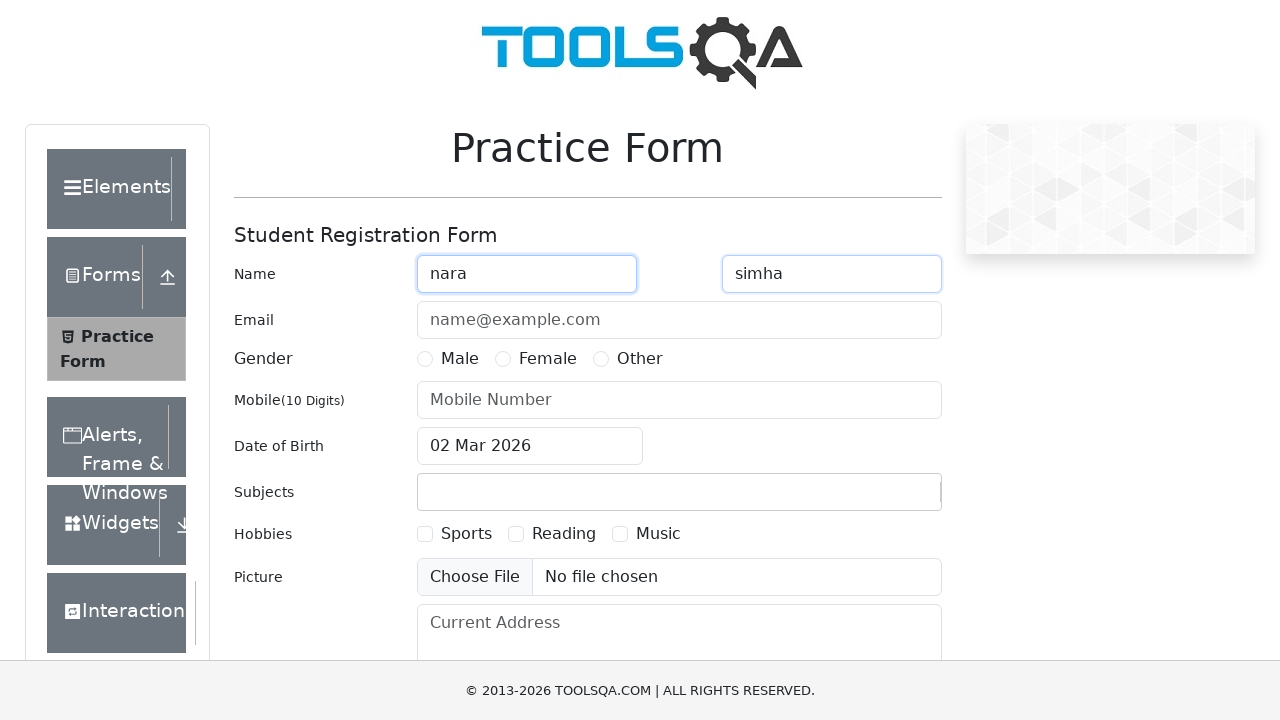

Filled mobile number with '9876543210' on input[placeholder='Mobile Number']
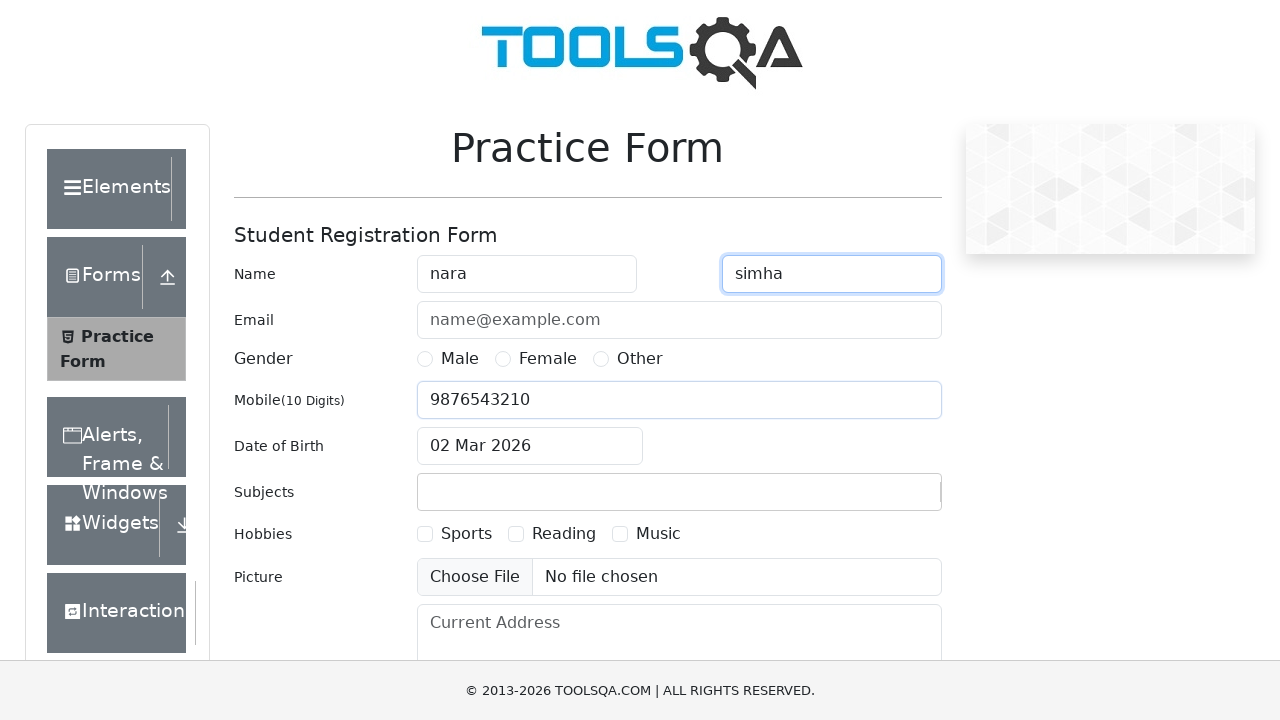

Clicked date of birth input to open date picker at (530, 446) on #dateOfBirthInput
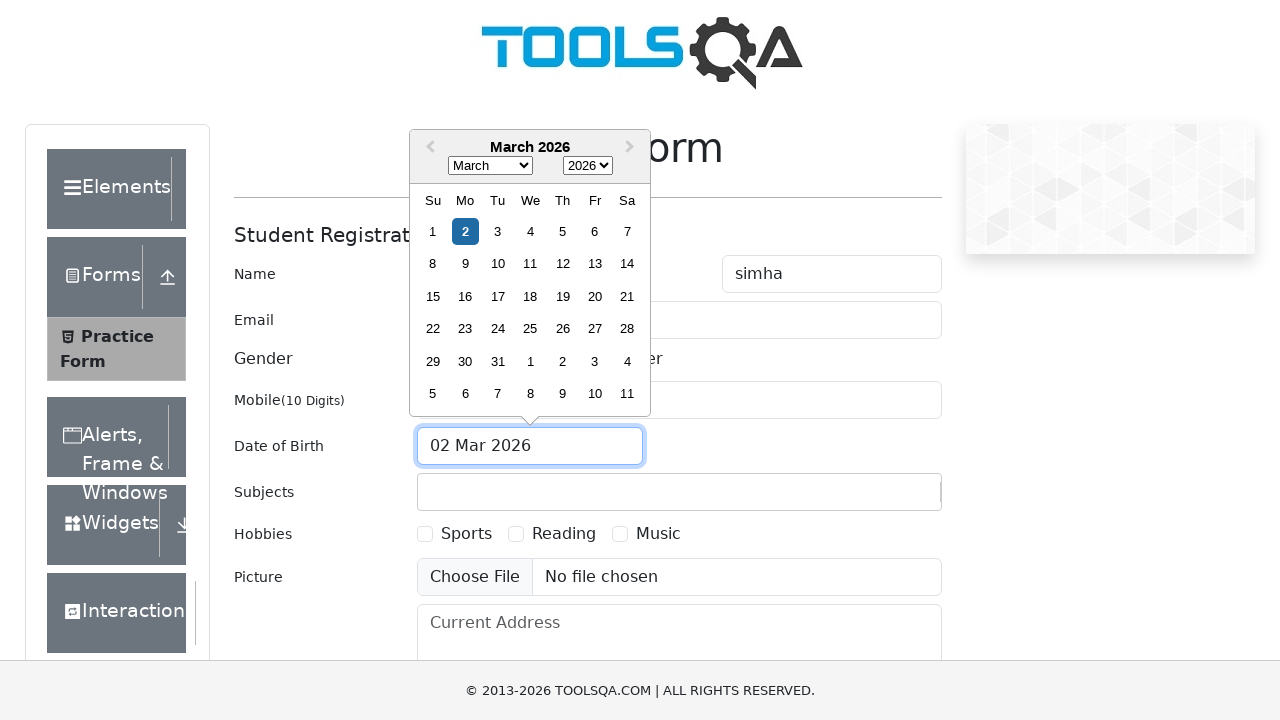

Selected year 2025 from date picker on select.react-datepicker__year-select
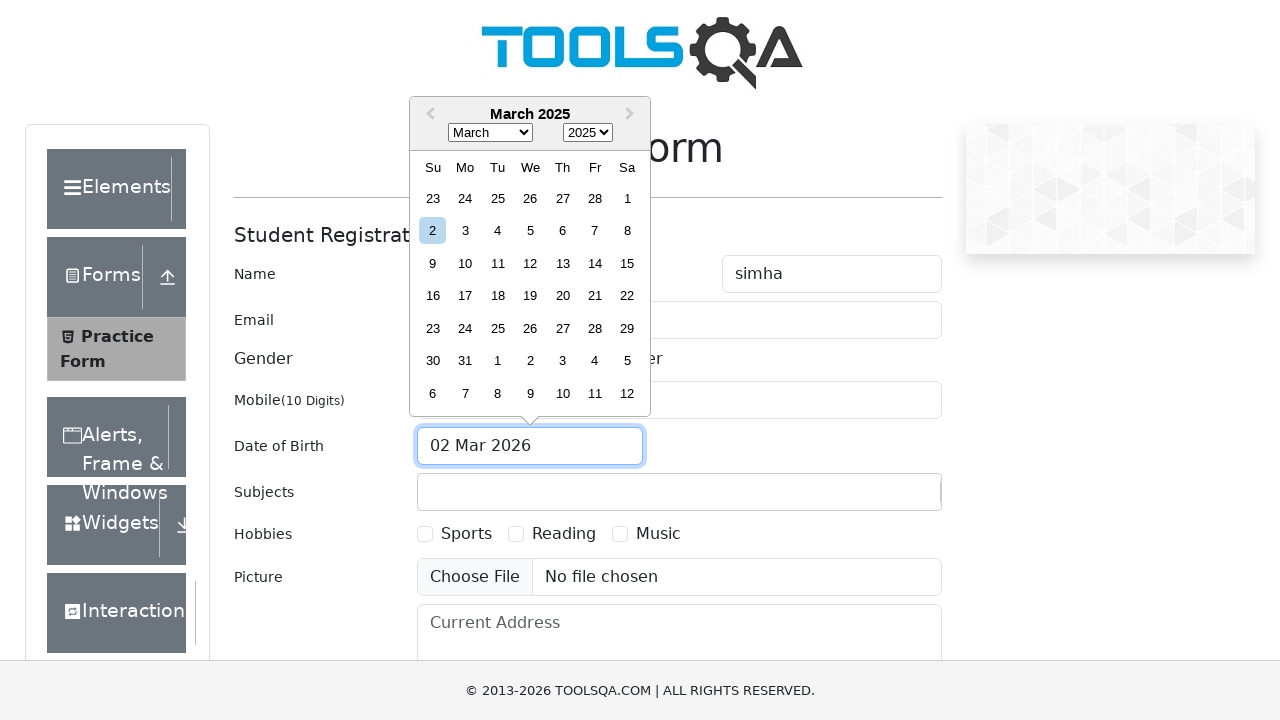

Selected month April (index 3) from date picker on select.react-datepicker__month-select
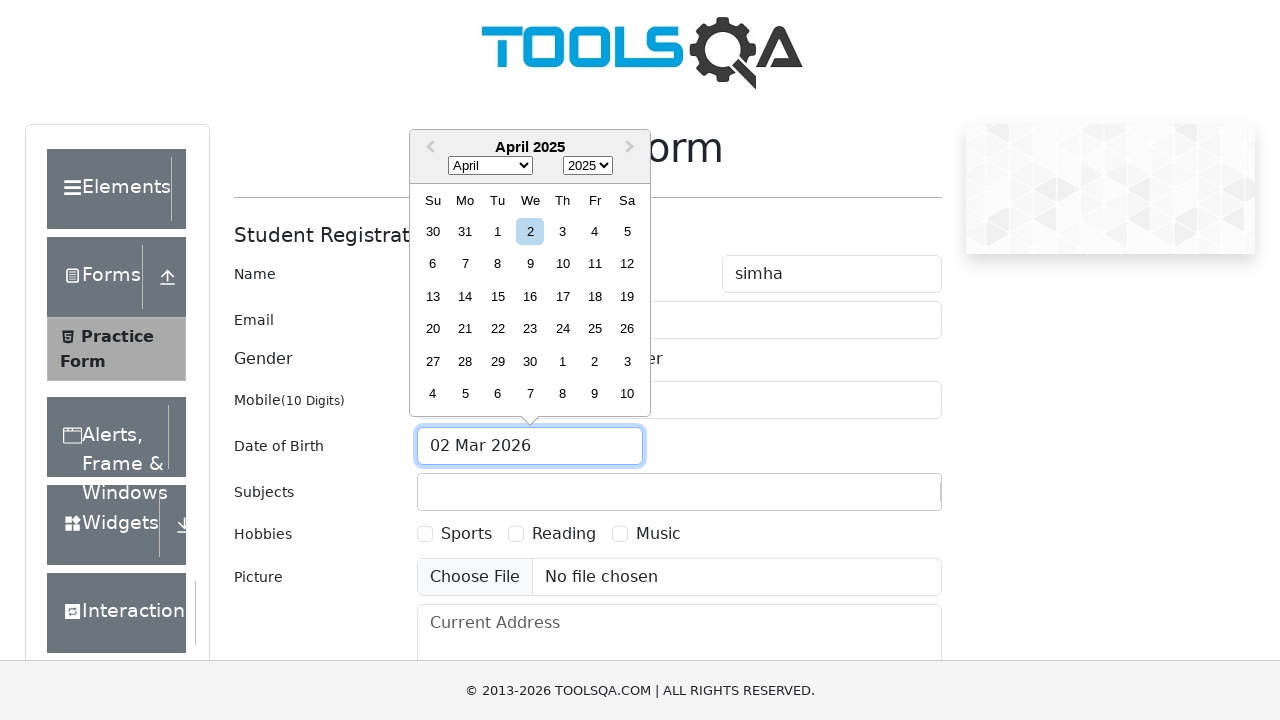

Selected April 1st, 2025 from date picker at (498, 231) on div[aria-label='Choose Tuesday, April 1st, 2025']
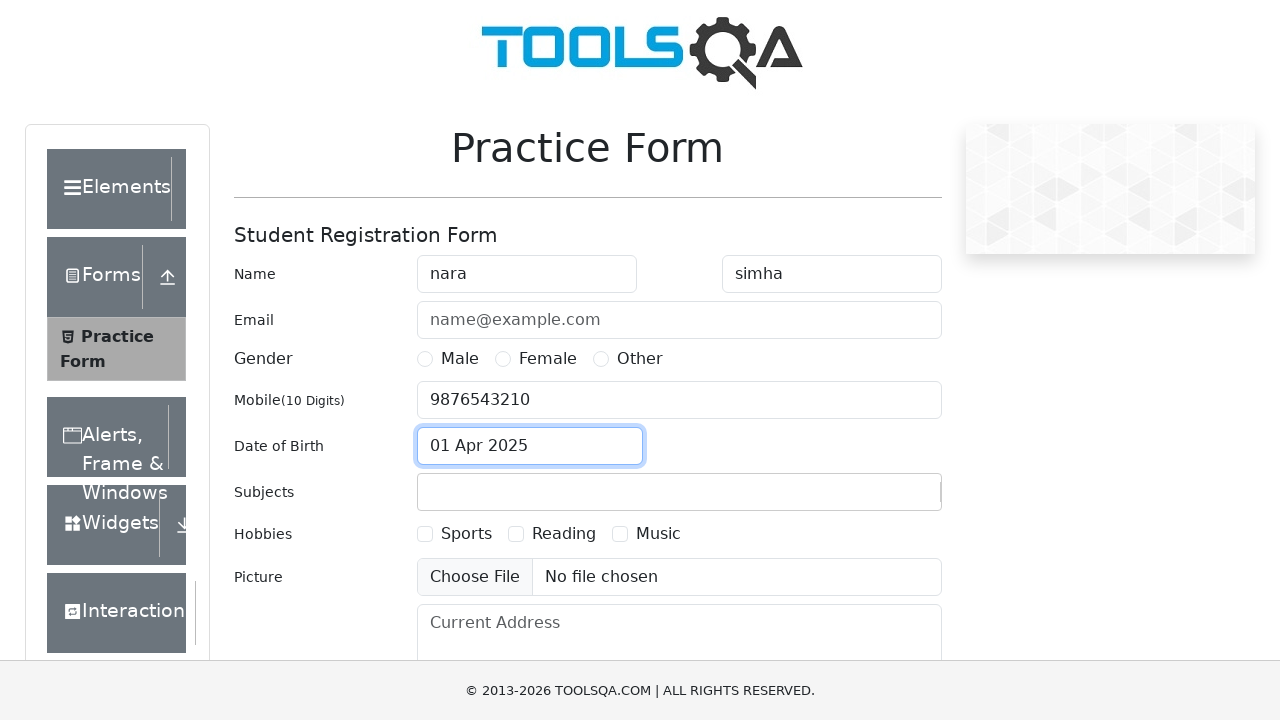

Filled current address with '123, Selenium Street, Test City, QA Land' on textarea#currentAddress
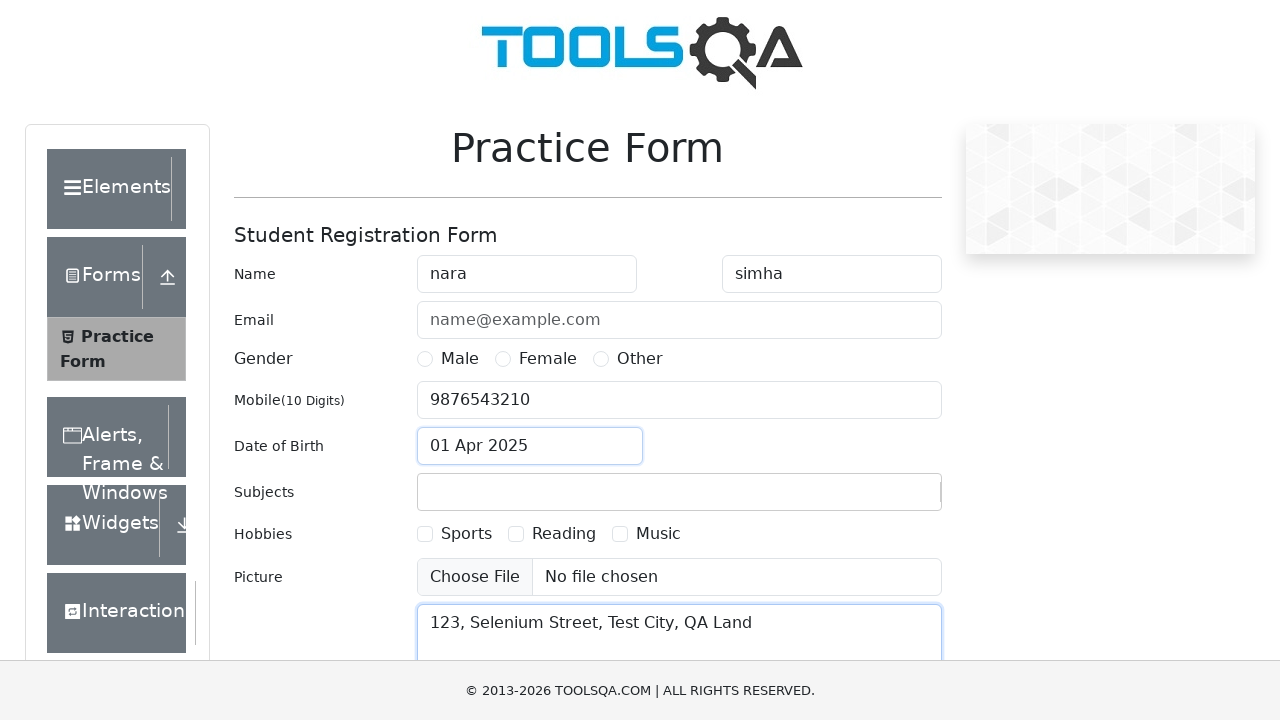

Clicked state dropdown to open it at (527, 437) on #state
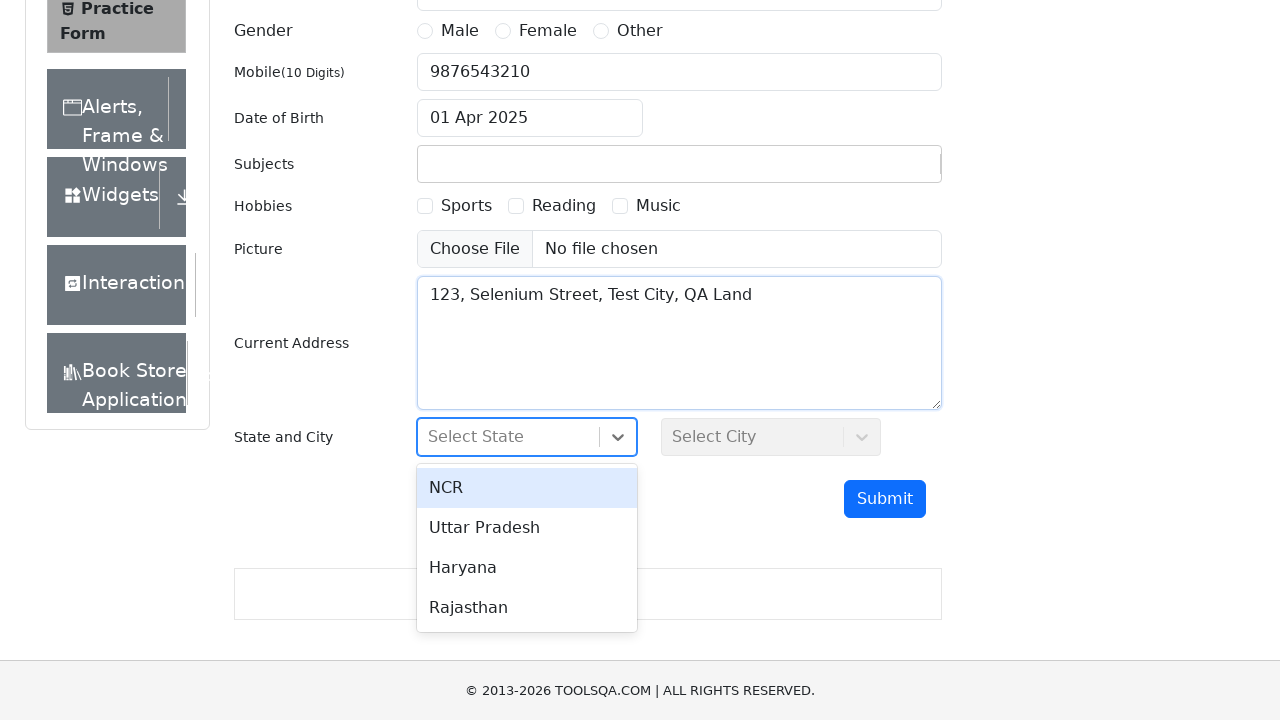

Selected NCR from state dropdown at (527, 488) on div[id*='react-select'] >> text=NCR
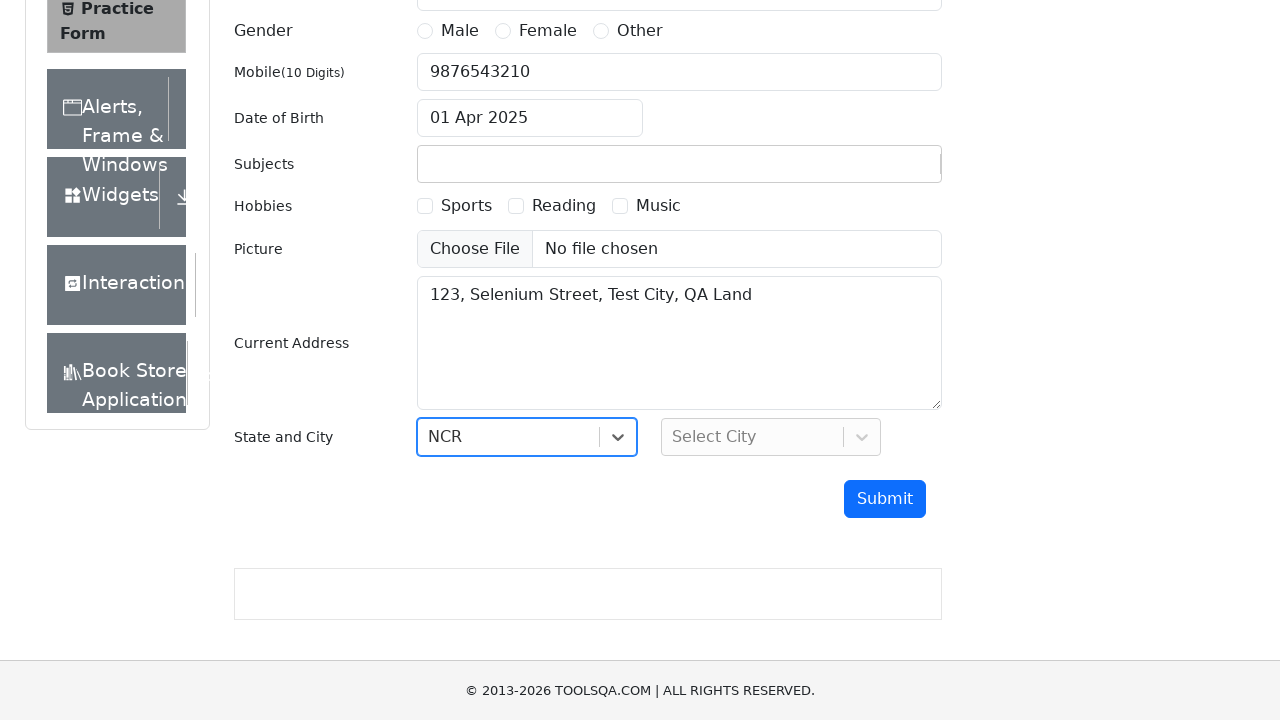

Clicked city dropdown to open it at (771, 437) on #city
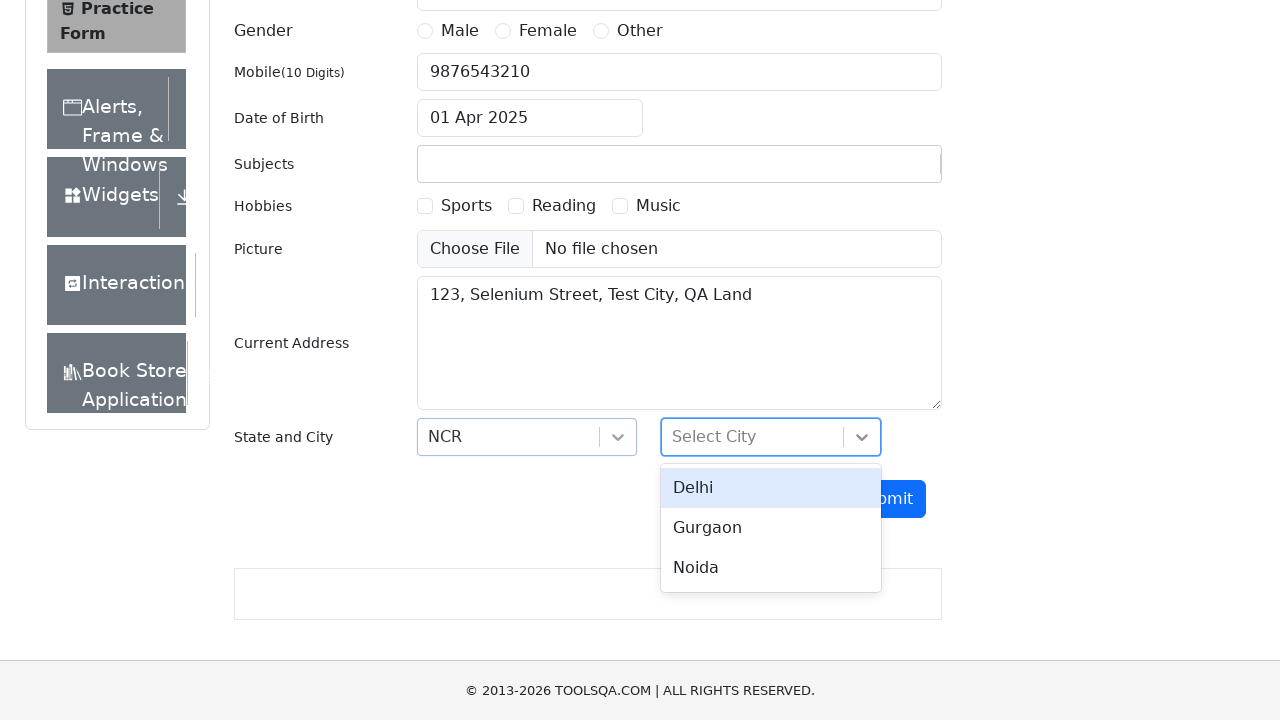

Selected Delhi from city dropdown at (771, 488) on div[id*='react-select'] >> text=Delhi
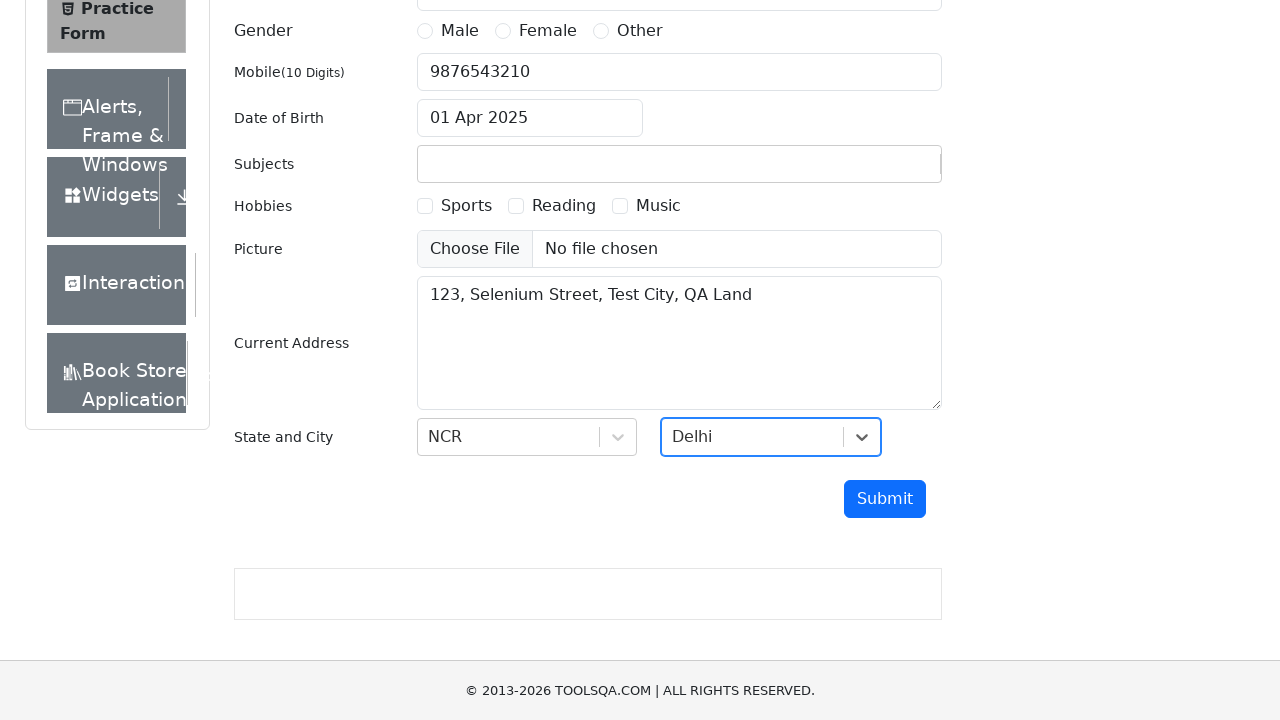

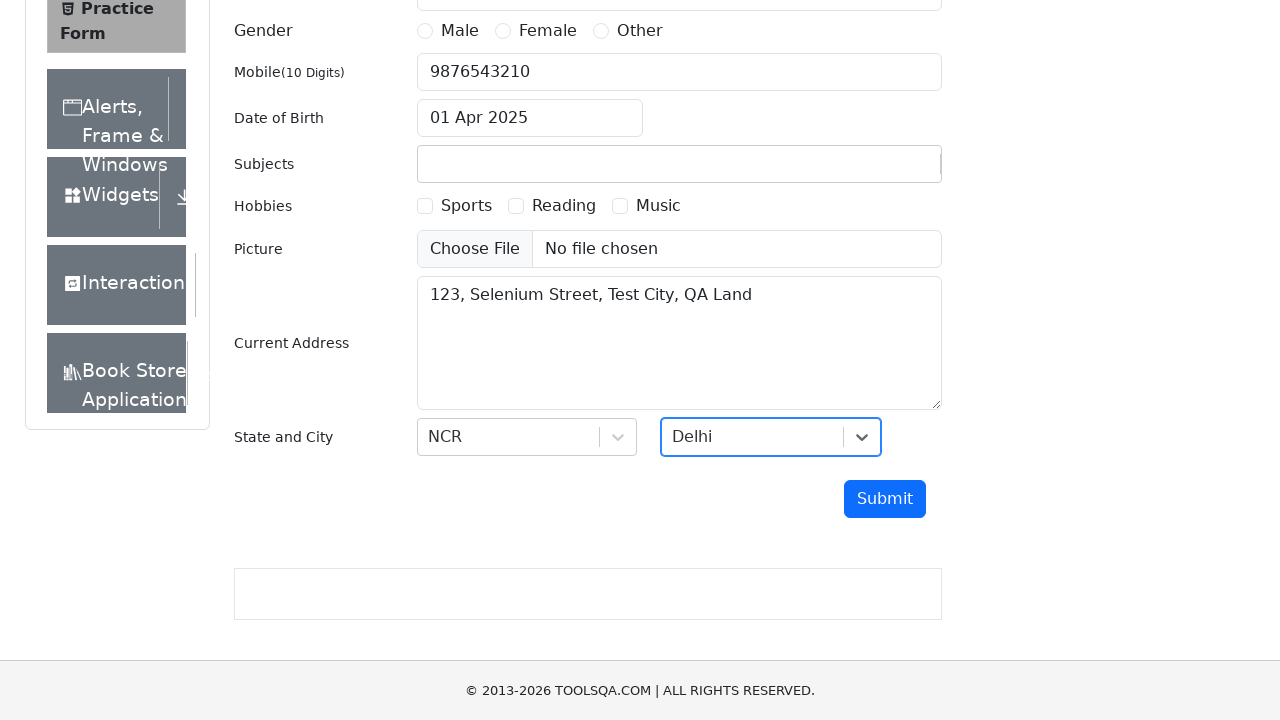